Tests a simple registration form by filling in first name, last name, email, and phone number fields, then submitting the form and handling the confirmation alert.

Starting URL: https://v1.training-support.net/selenium/simple-form

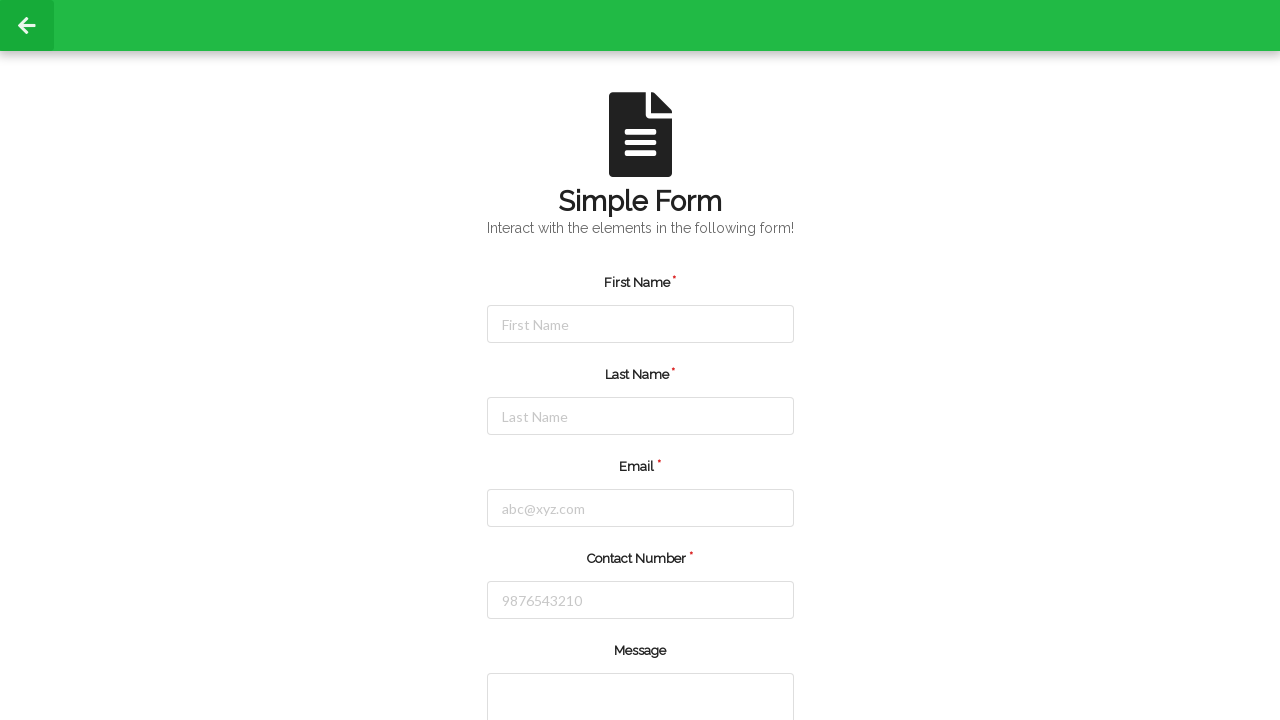

Filled first name field with 'Michael' on #firstName
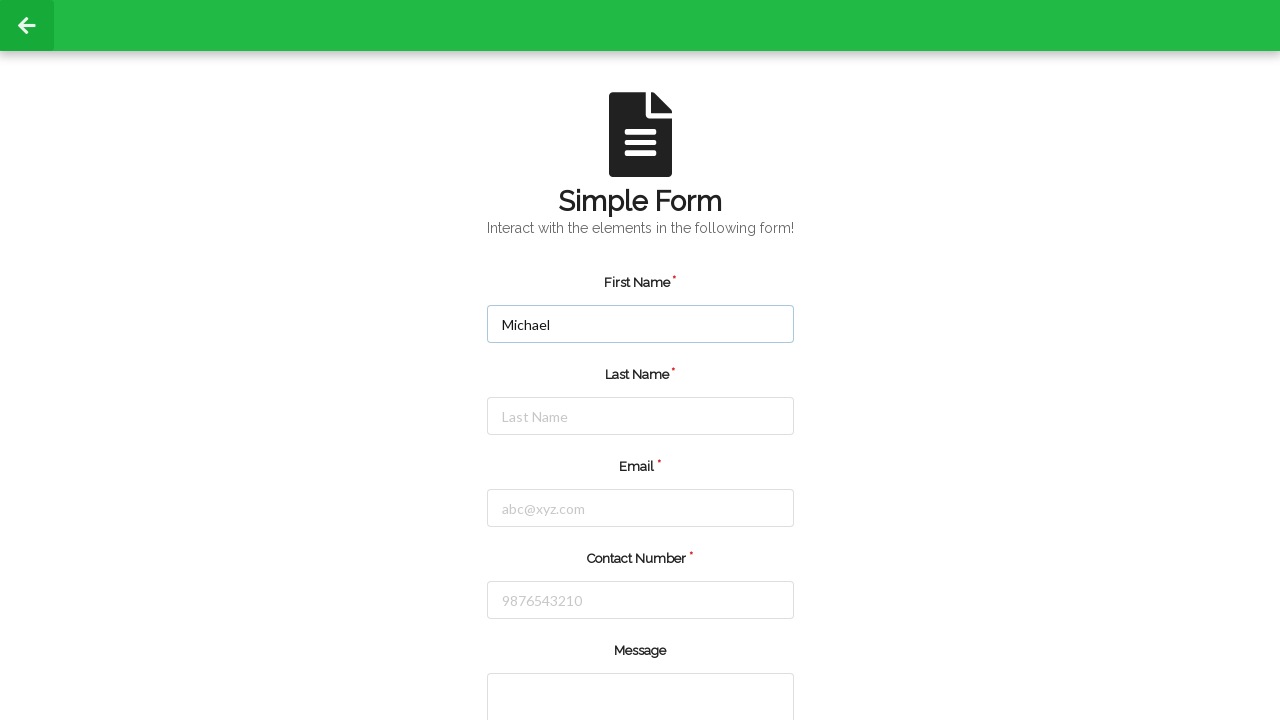

Filled last name field with 'Johnson' on #lastName
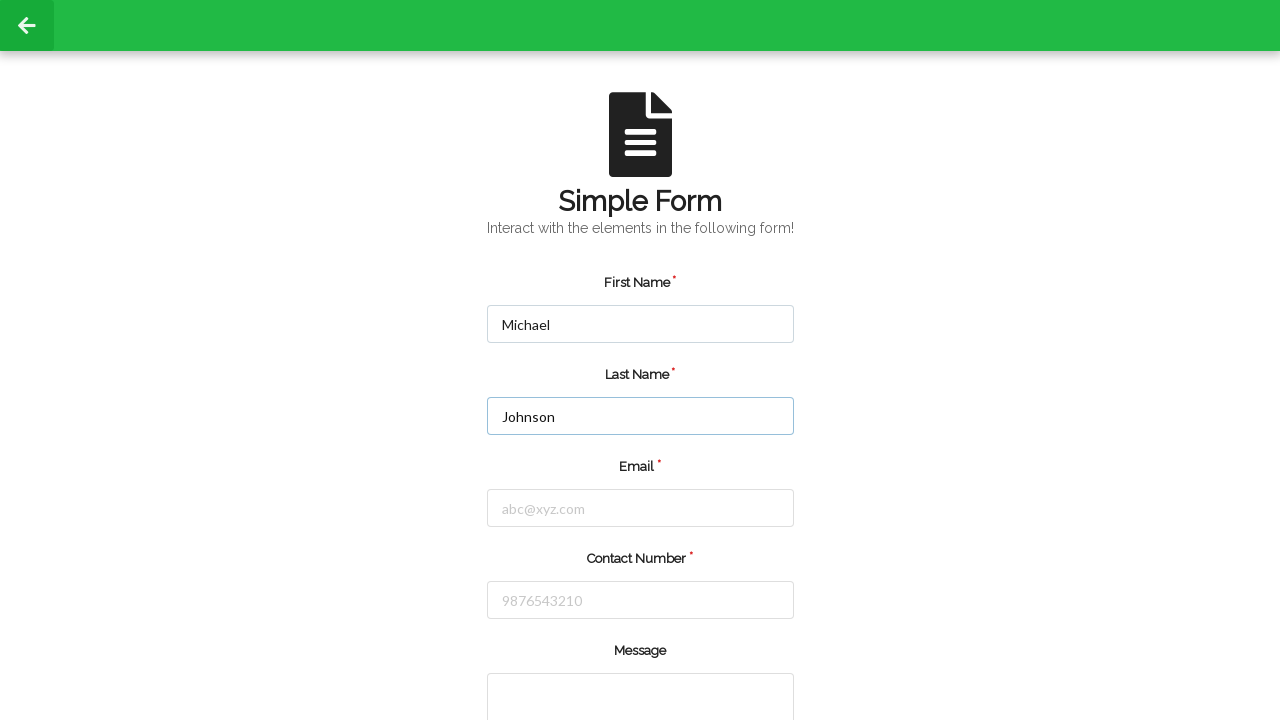

Filled email field with 'michael.johnson@testmail.com' on #email
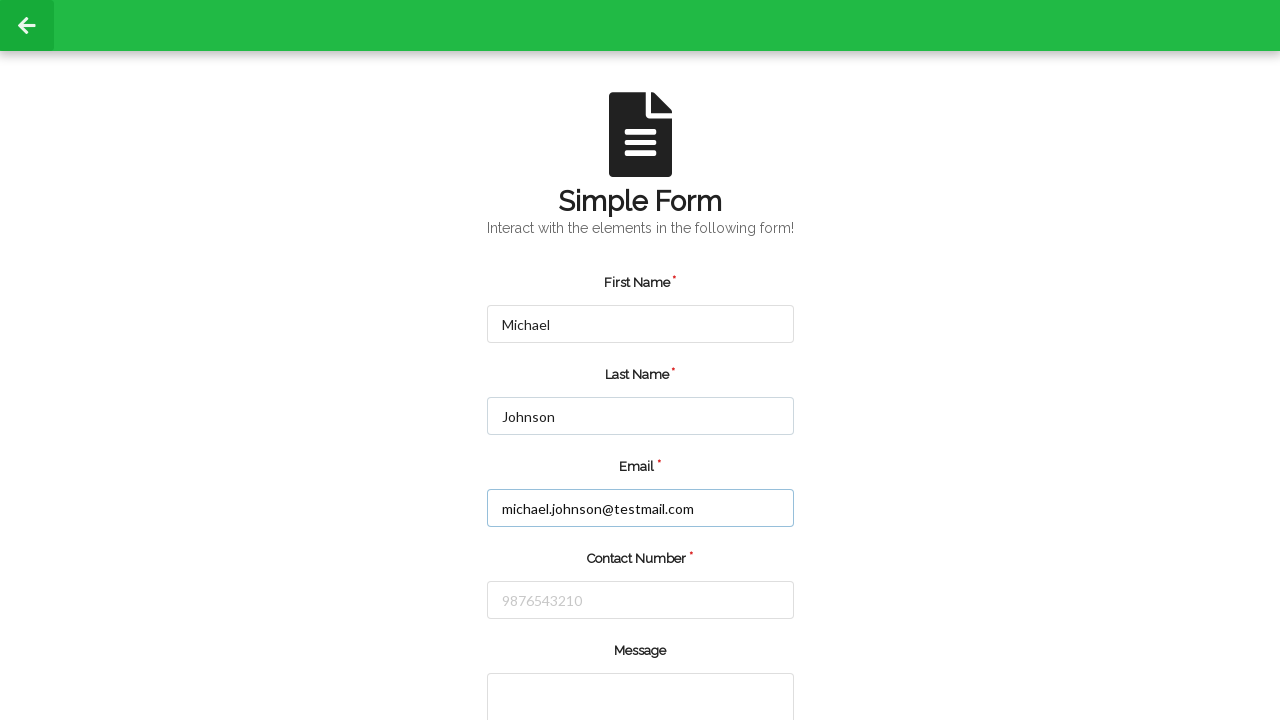

Filled phone number field with '5551234567' on #number
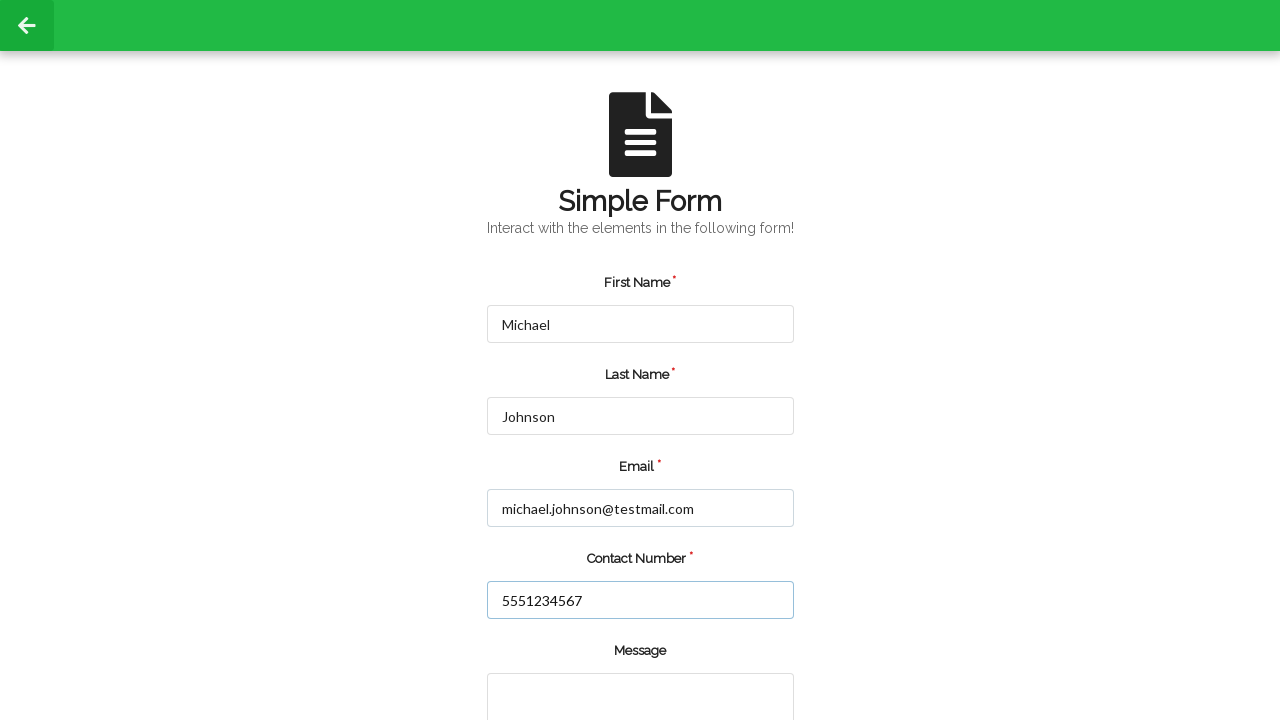

Clicked the submit button at (558, 660) on input.green
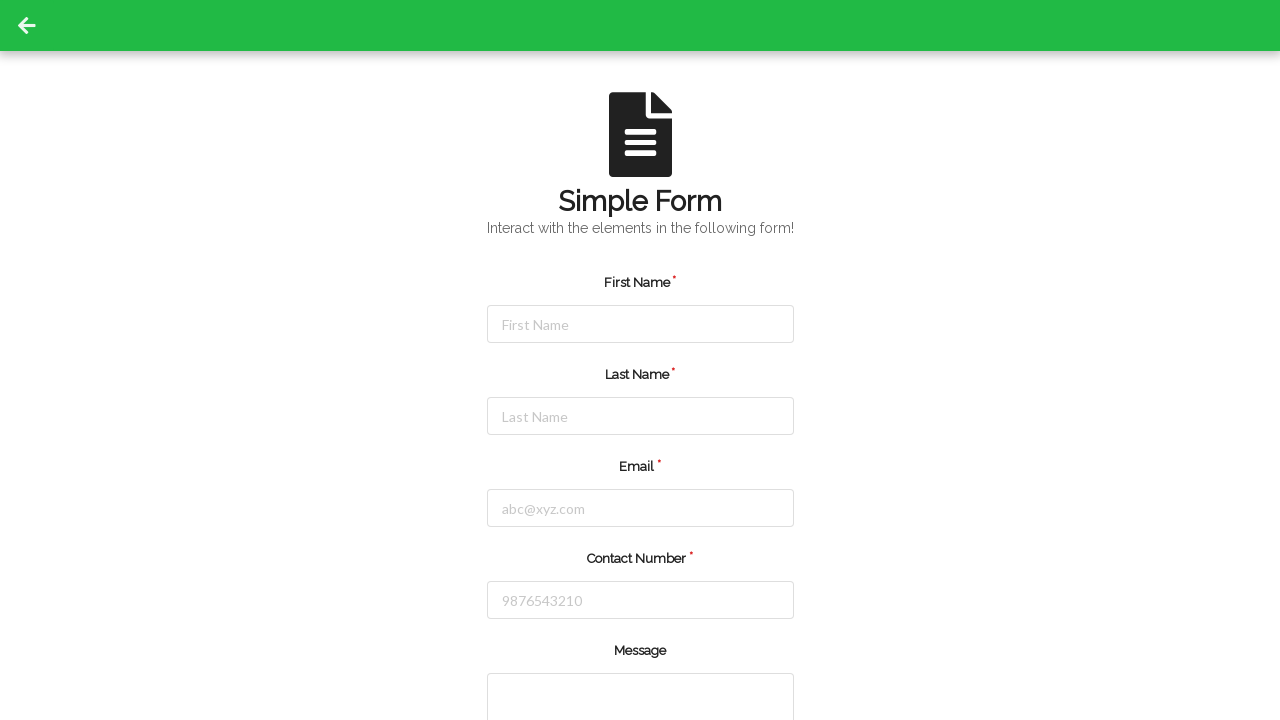

Set up dialog handler to accept alerts
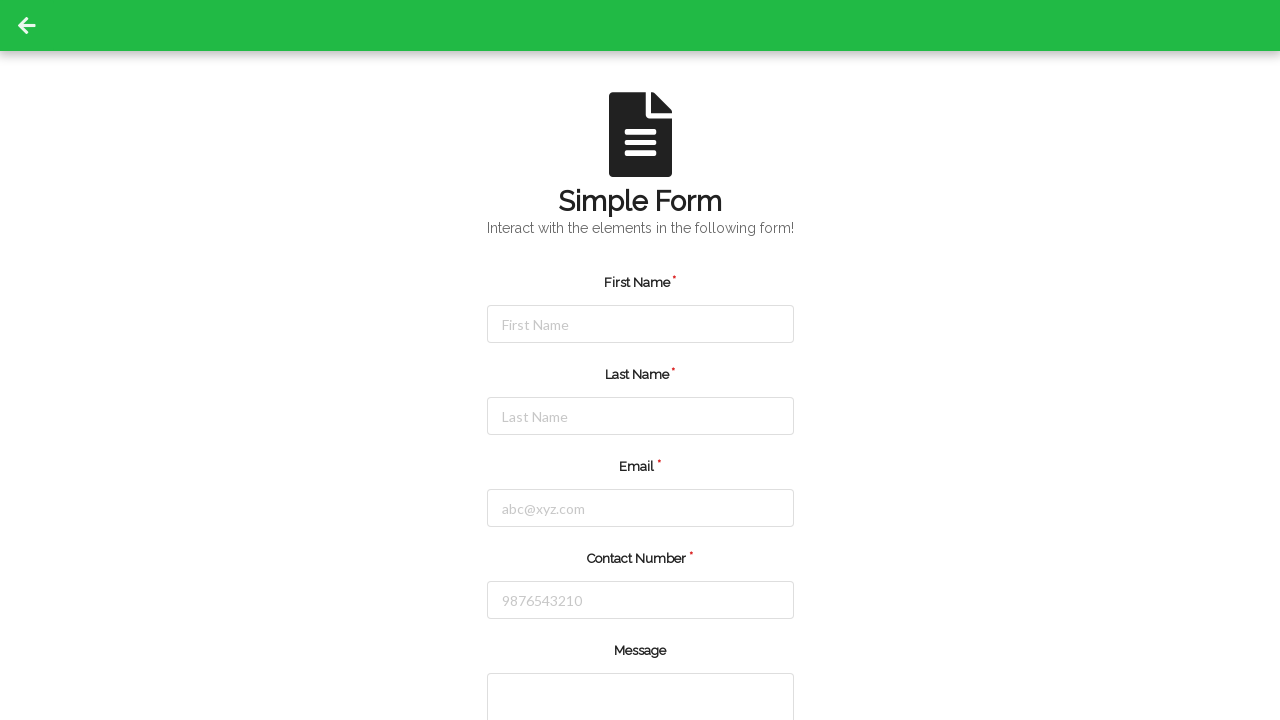

Waited for alert confirmation to appear and be processed
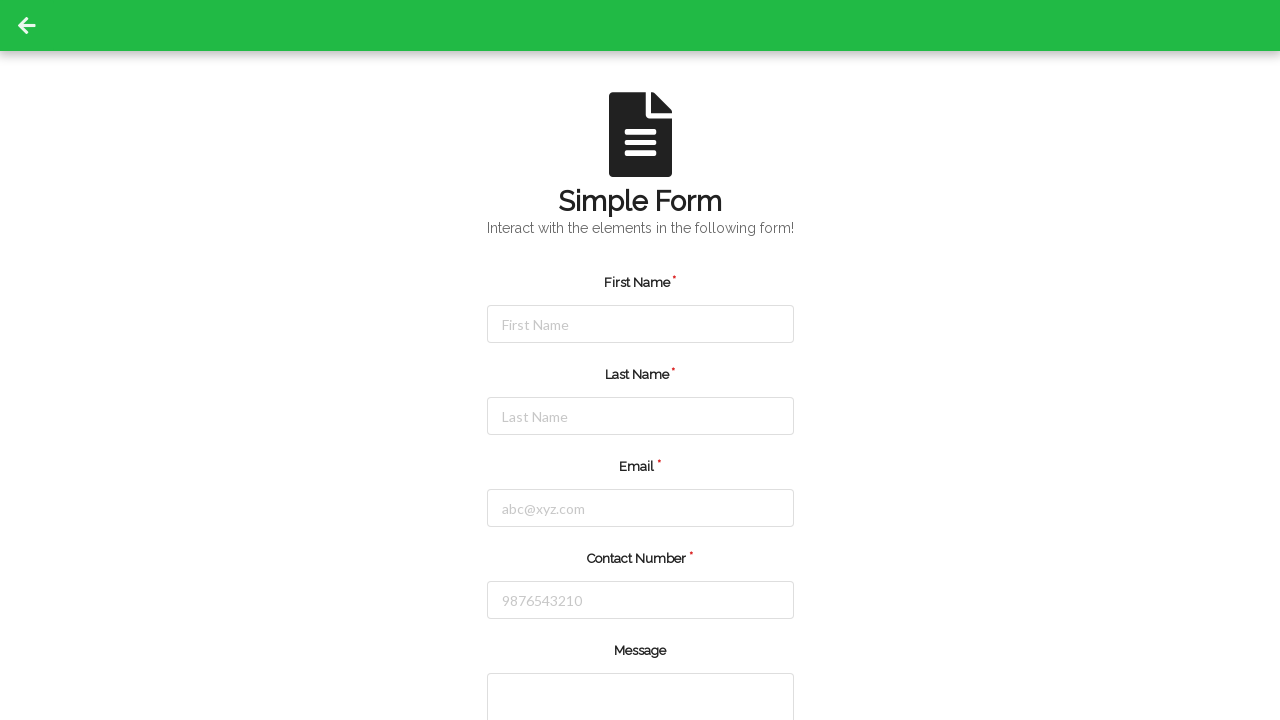

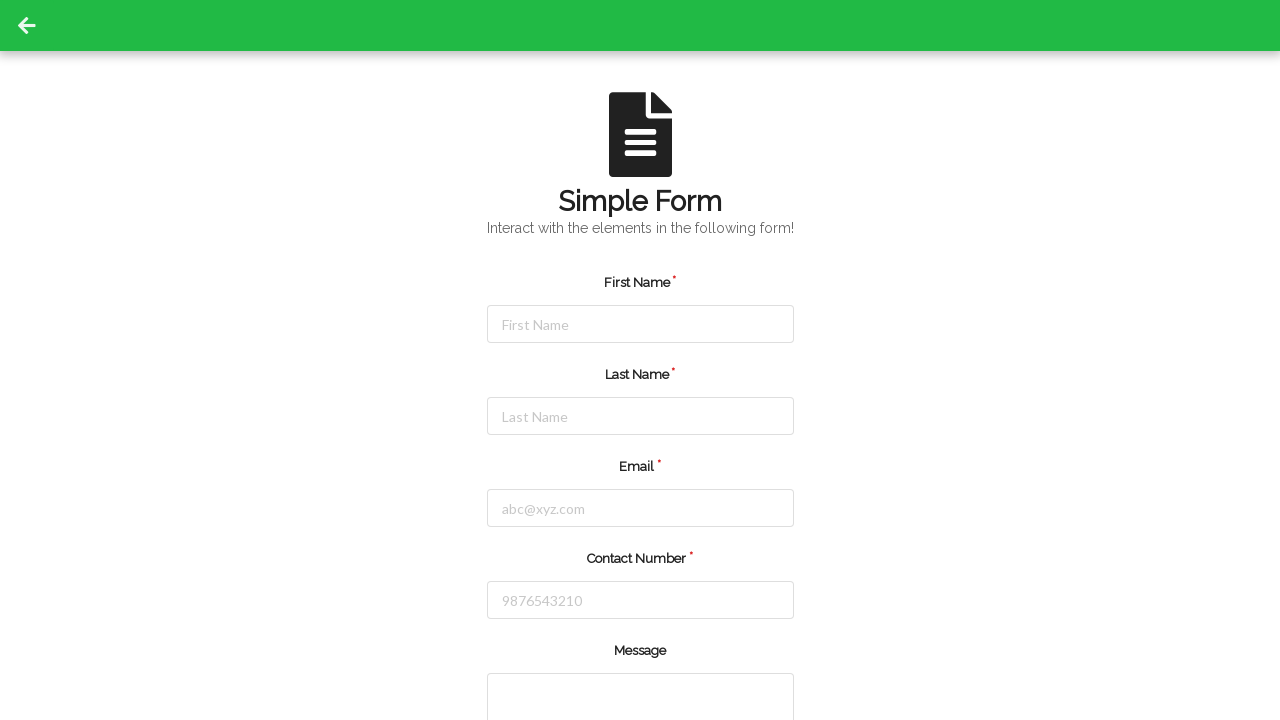